Verifies that the page title matches the expected value "Get a Quote"

Starting URL: https://skryabin.com/market/quote.html

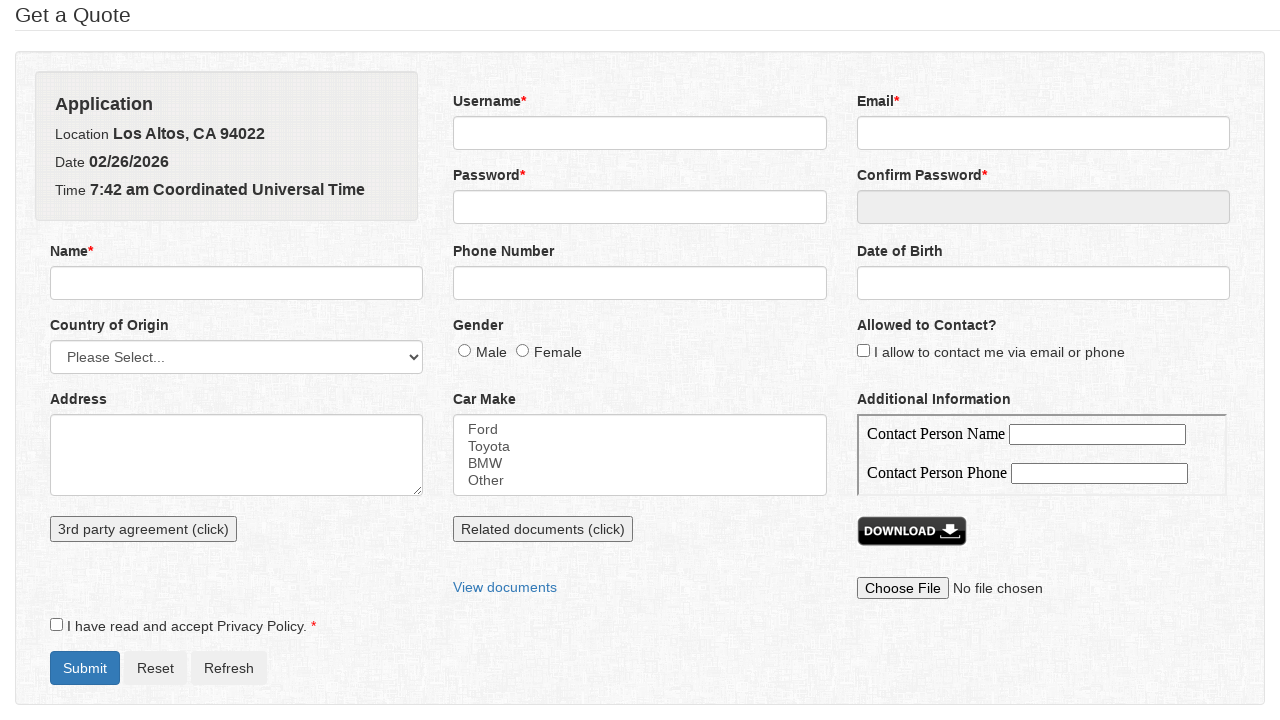

Navigated to quote page at https://skryabin.com/market/quote.html
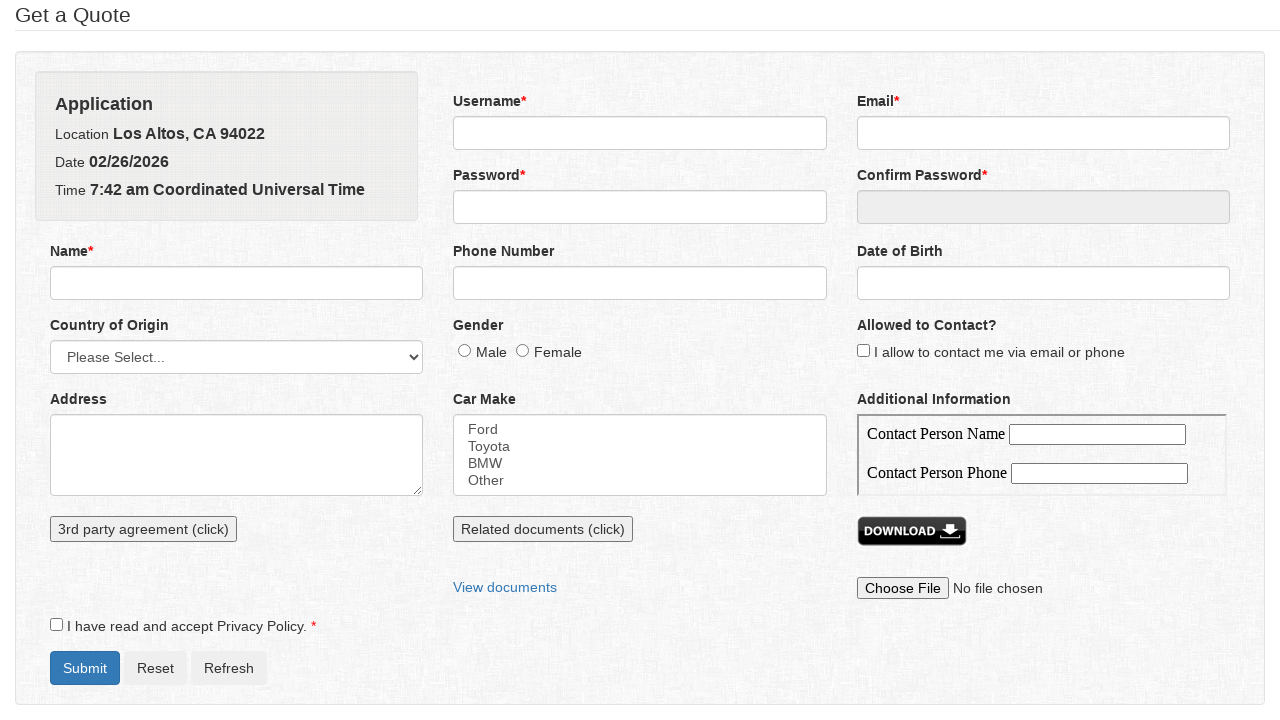

Retrieved page title
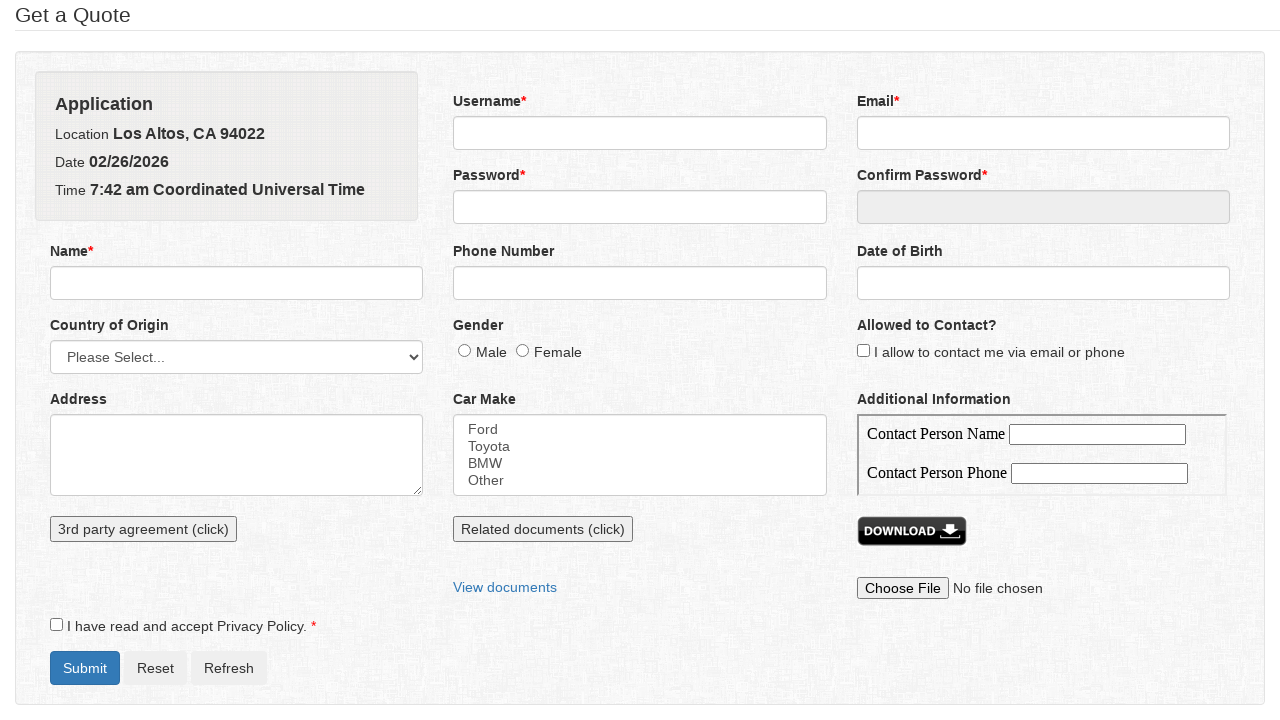

Verified page title matches expected value 'Get a Quote'
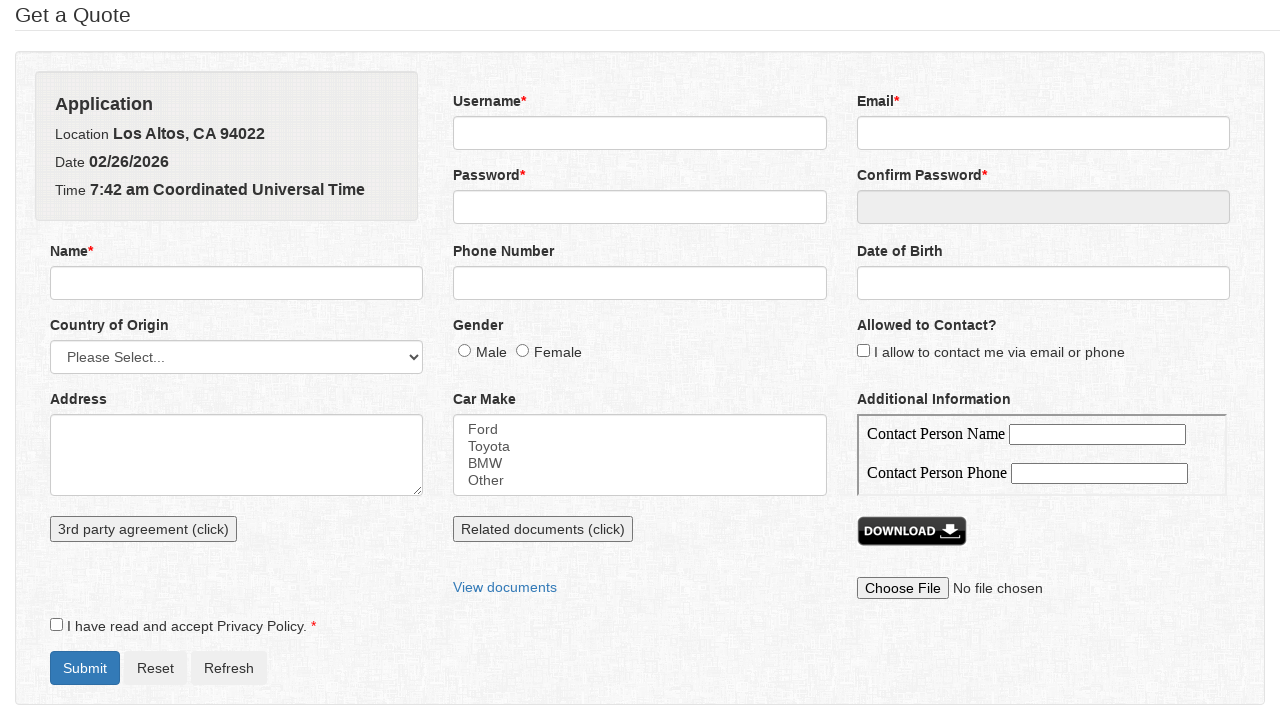

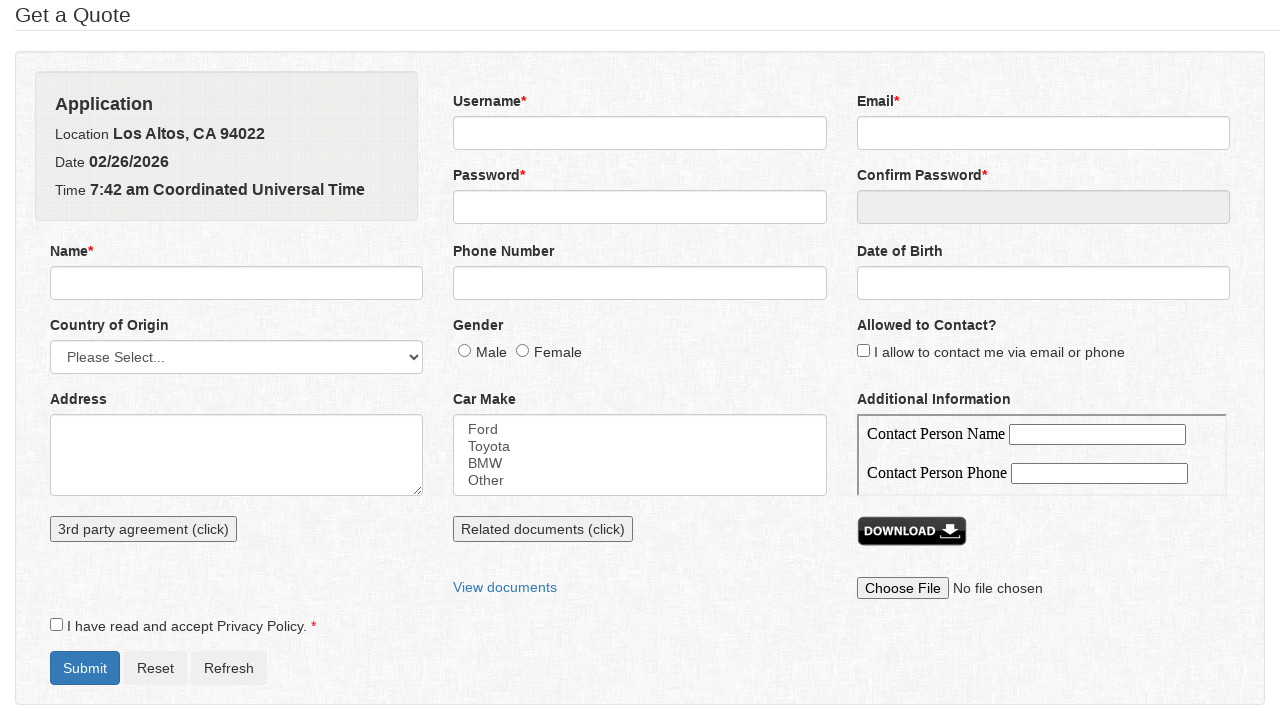